Tests navigating to the Text Box form and entering a full name

Starting URL: https://demoqa.com

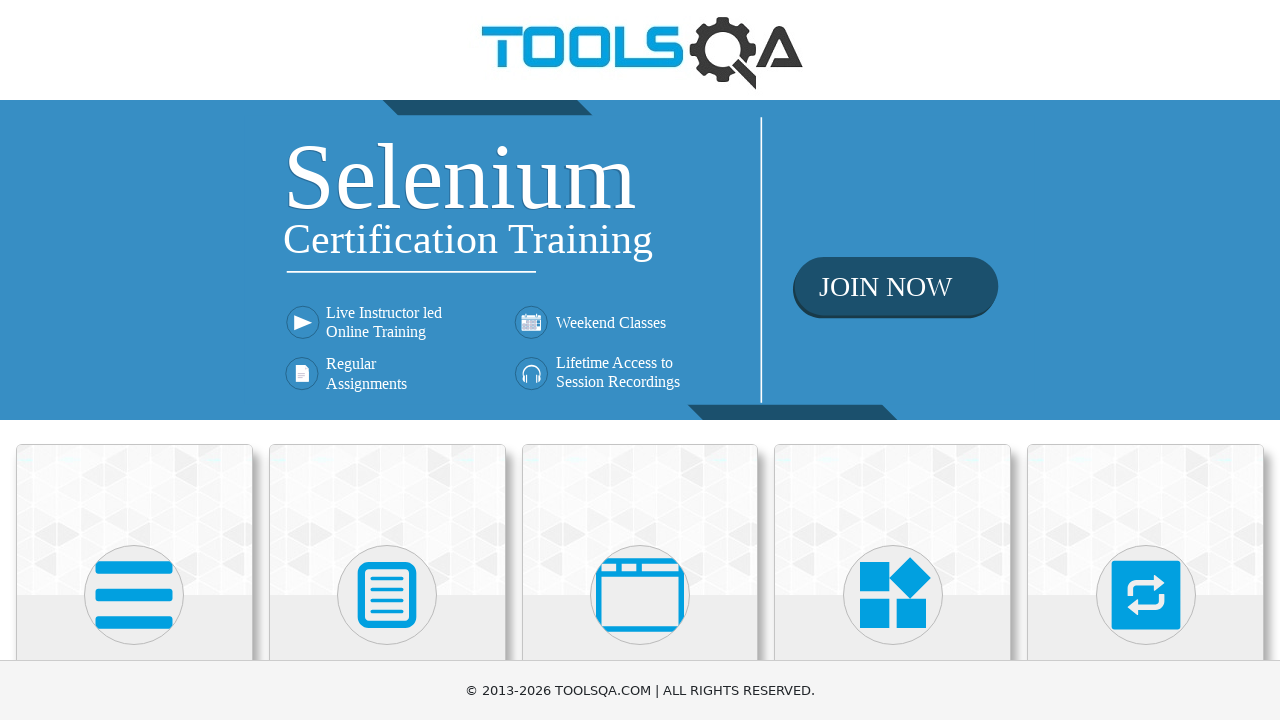

Clicked on Elements section at (134, 360) on internal:text="Elements"i
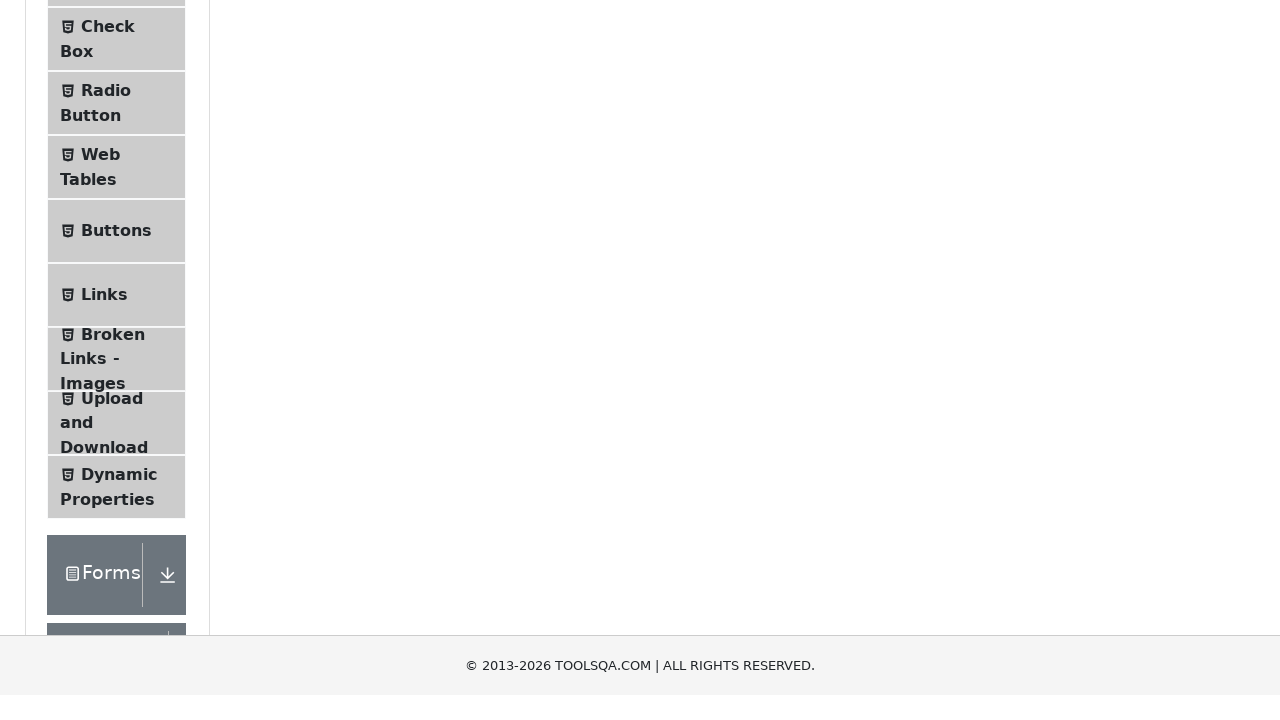

Clicked on Text Box menu item at (119, 261) on internal:text="Text Box"i
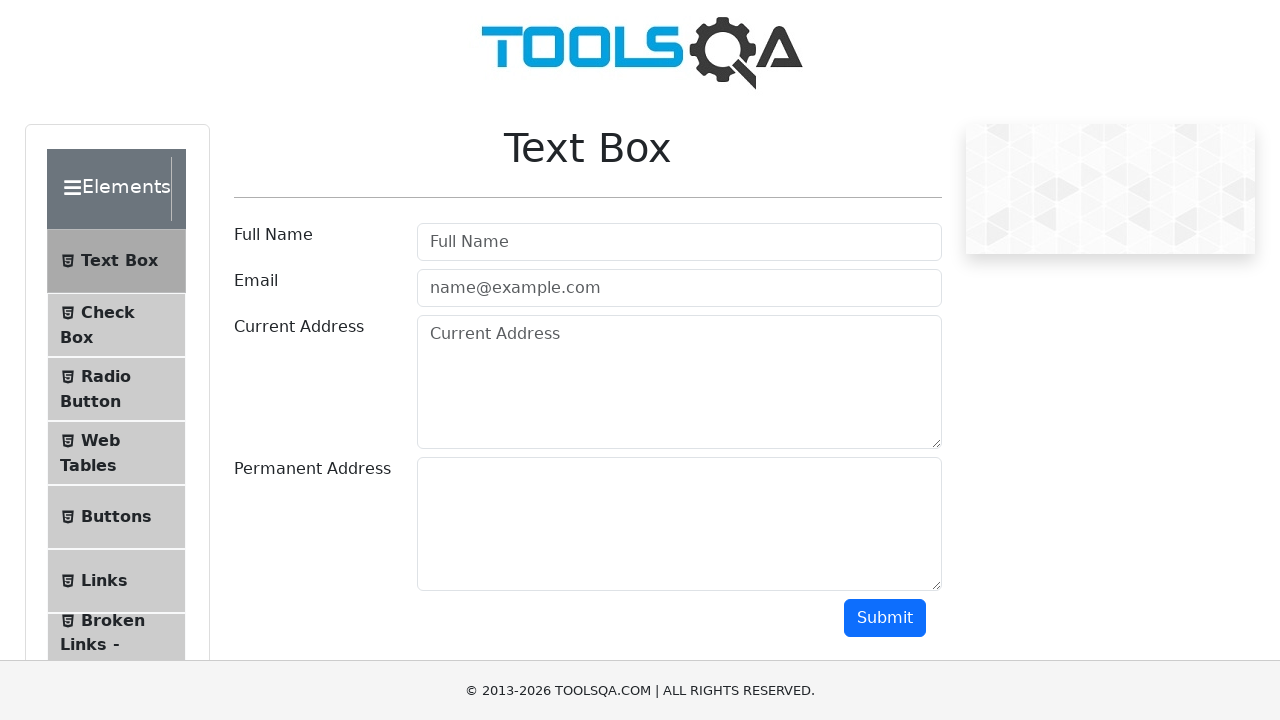

Clicked on Full Name input field at (679, 242) on internal:attr=[placeholder="Full Name"i]
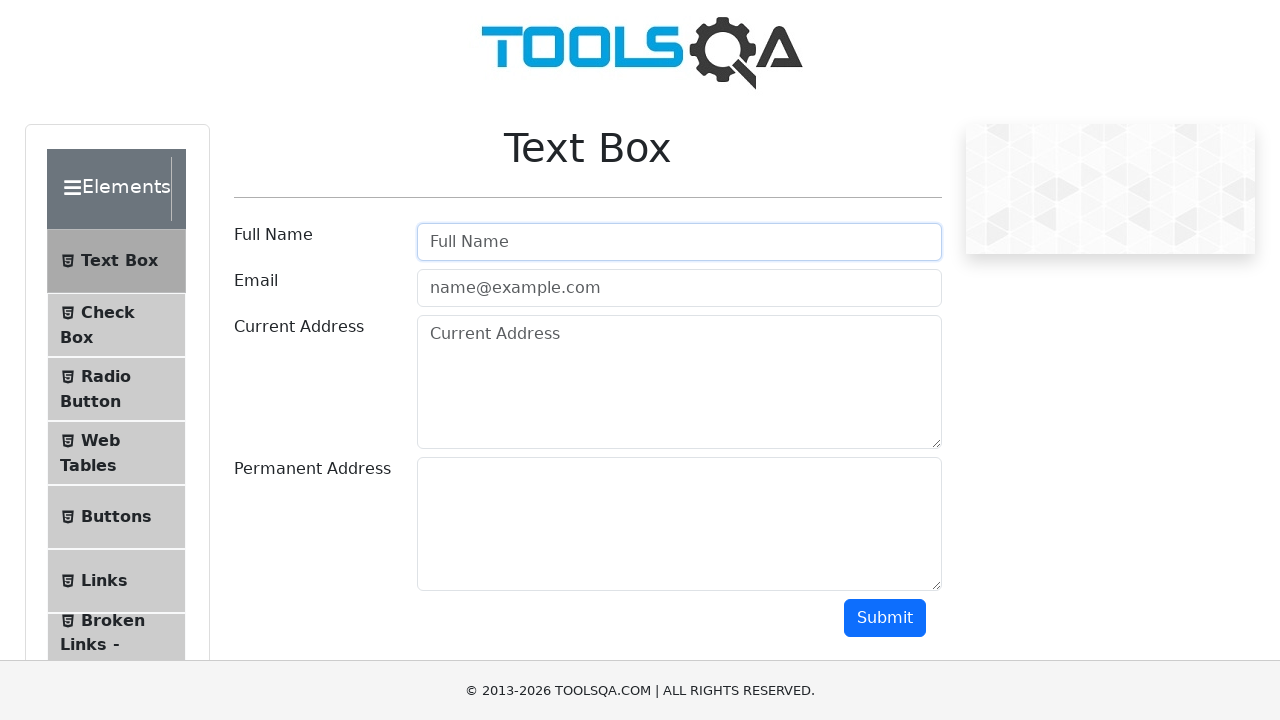

Entered 'Aleks Stef' in Full Name field on internal:attr=[placeholder="Full Name"i]
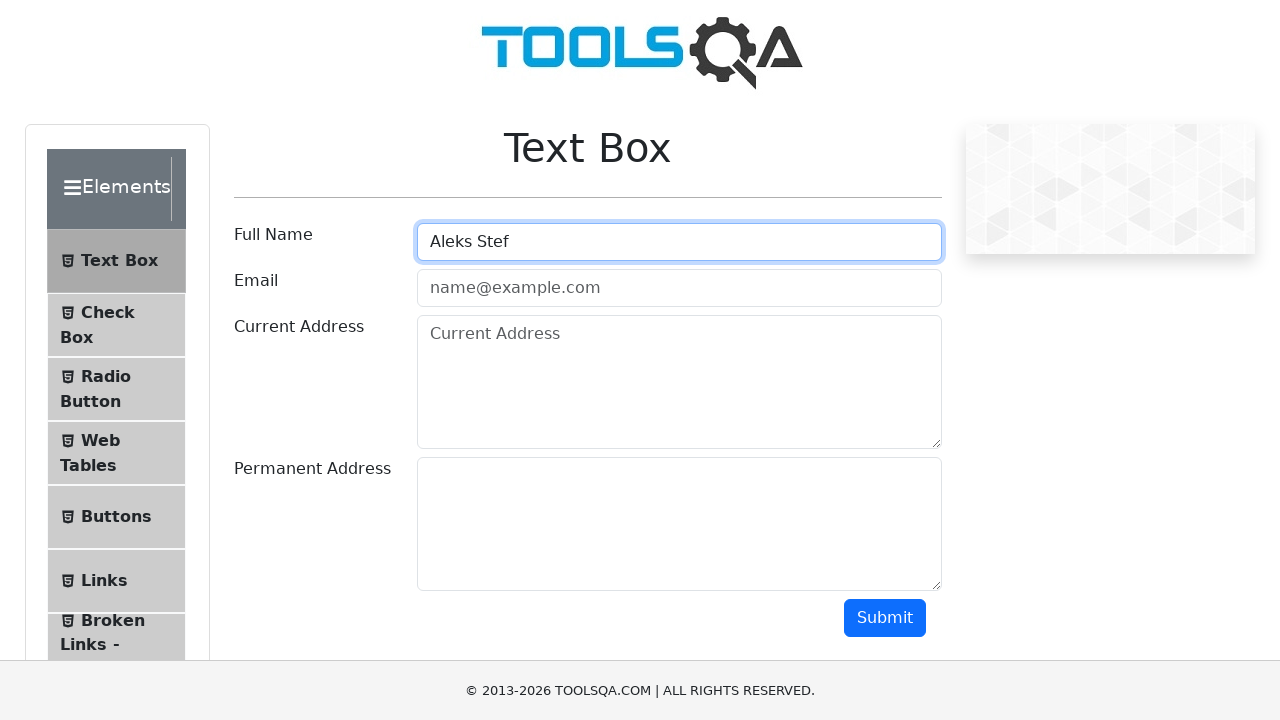

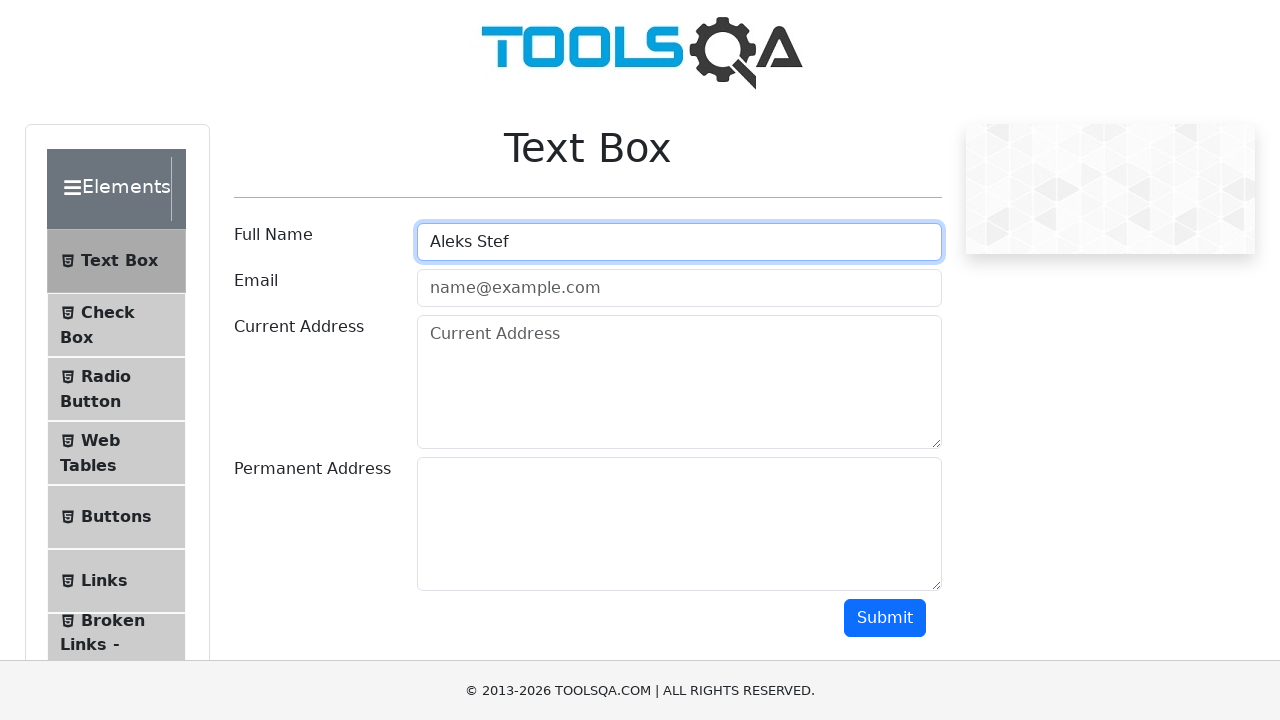